Navigates to DemoQA accordion page and verifies the forms dropdown element is present

Starting URL: https://demoqa.com/accordian

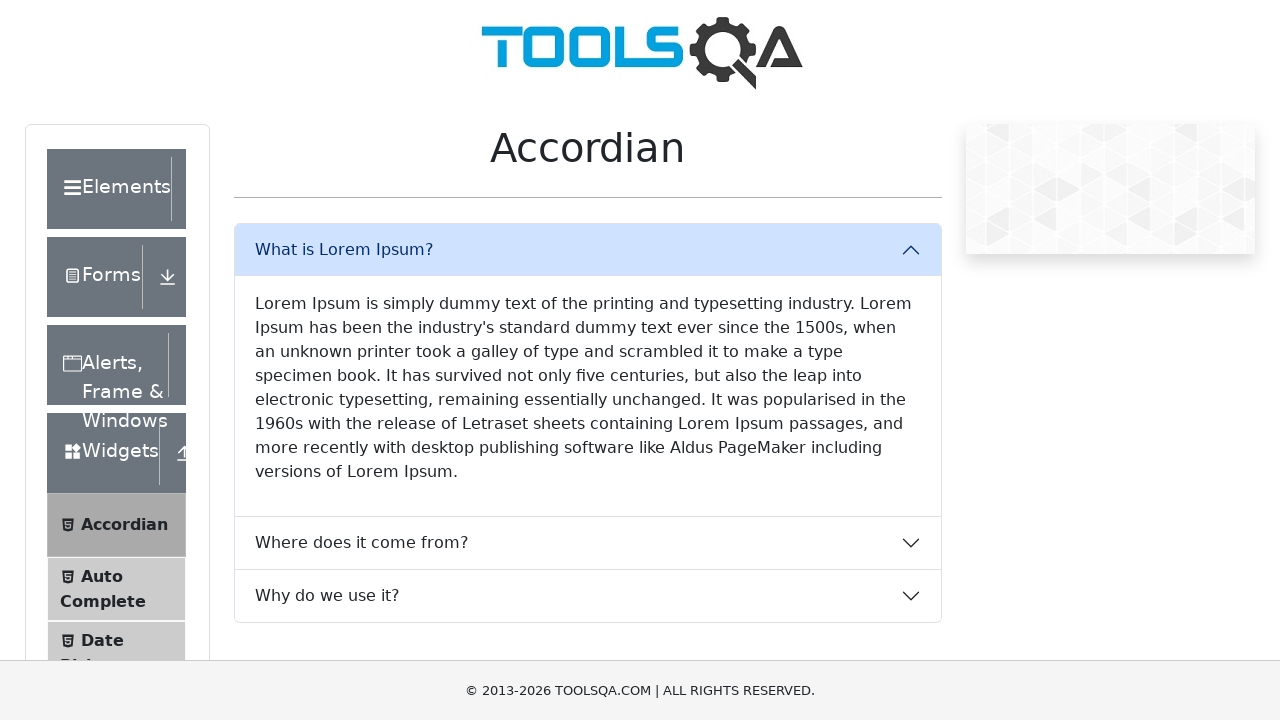

Navigated to DemoQA accordion page
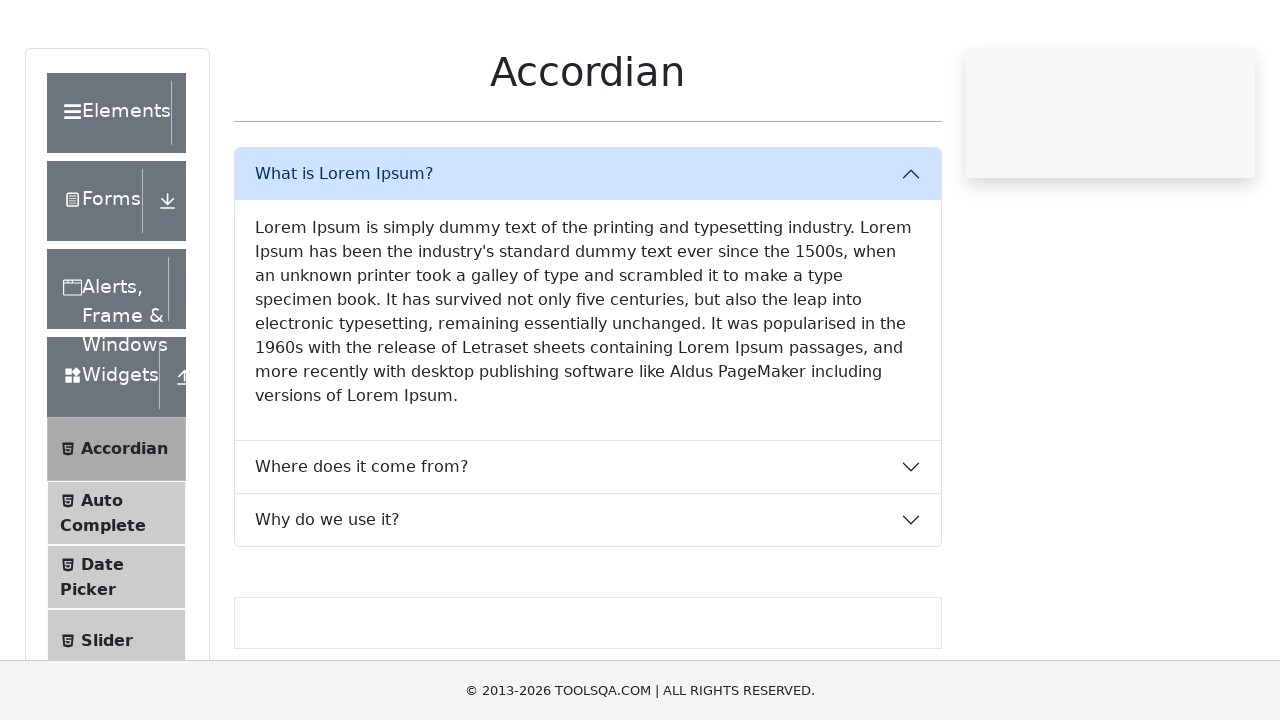

Forms dropdown element is present and loaded
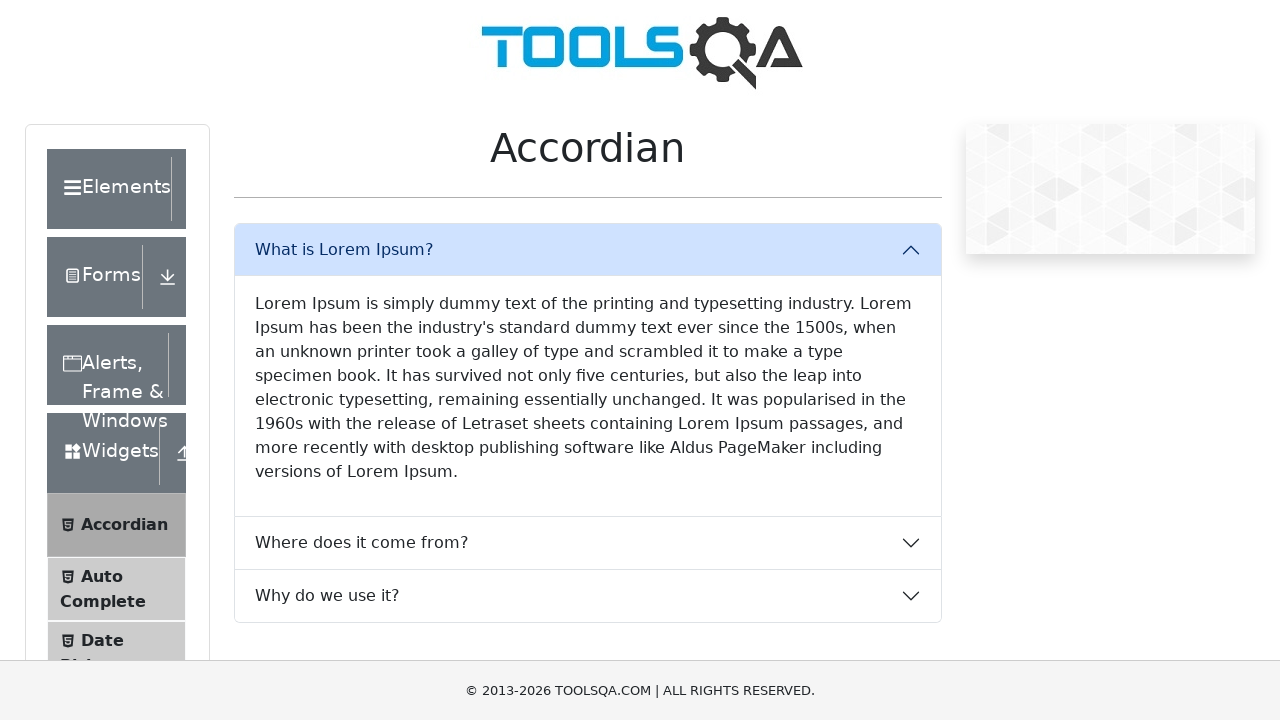

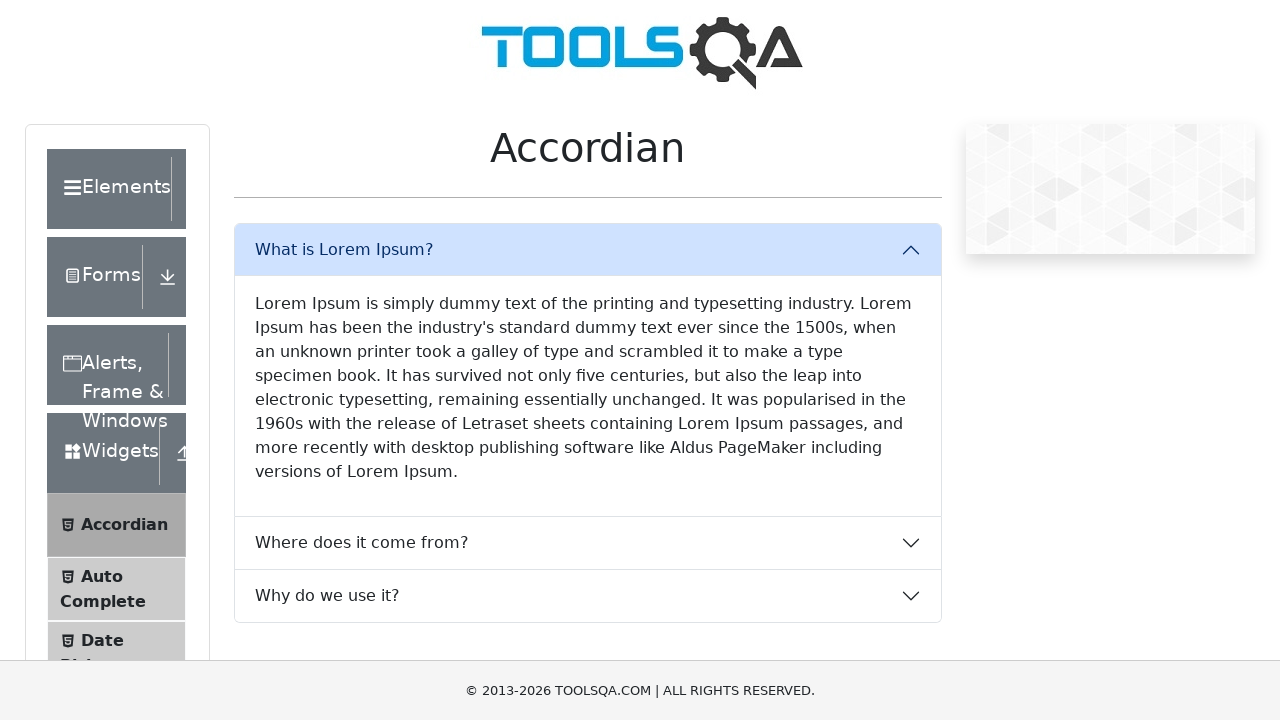